Tests mouse hover action by moving the cursor over a menu item

Starting URL: https://demoqa.com/menu

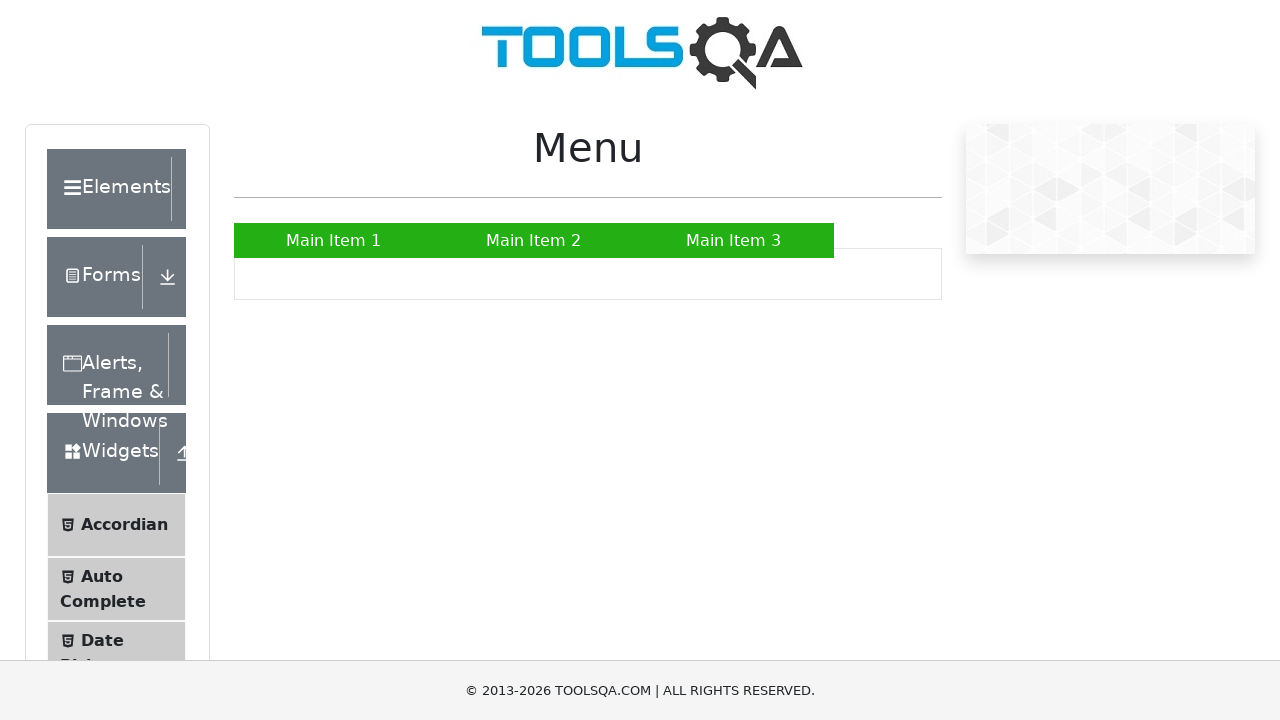

Located Main Item 2 menu element
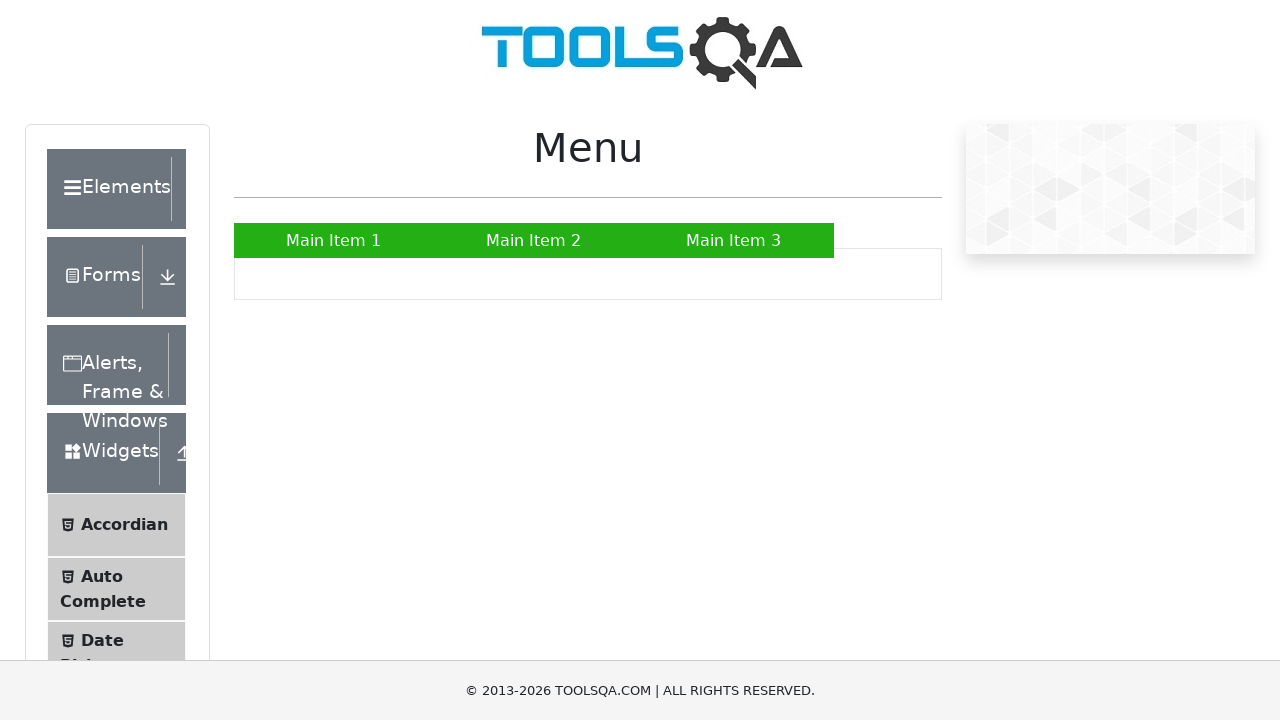

Hovered over Main Item 2 menu element at (534, 240) on xpath=//a[text()='Main Item 2']
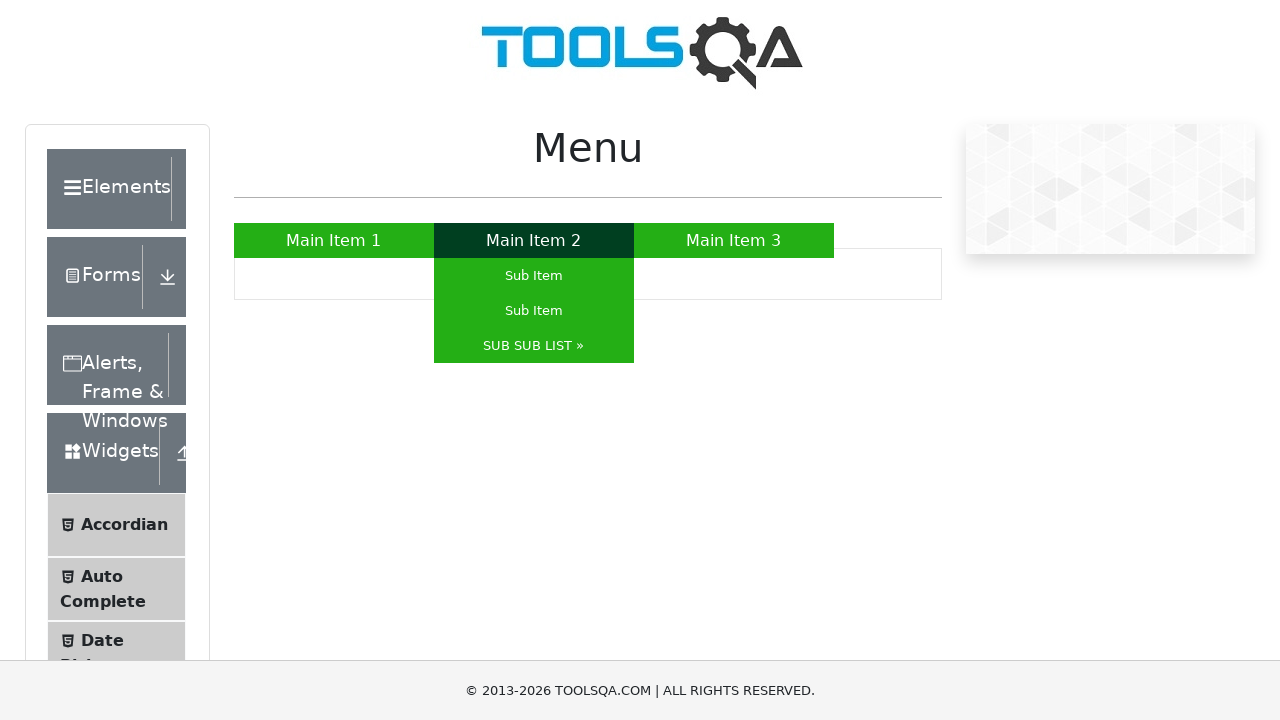

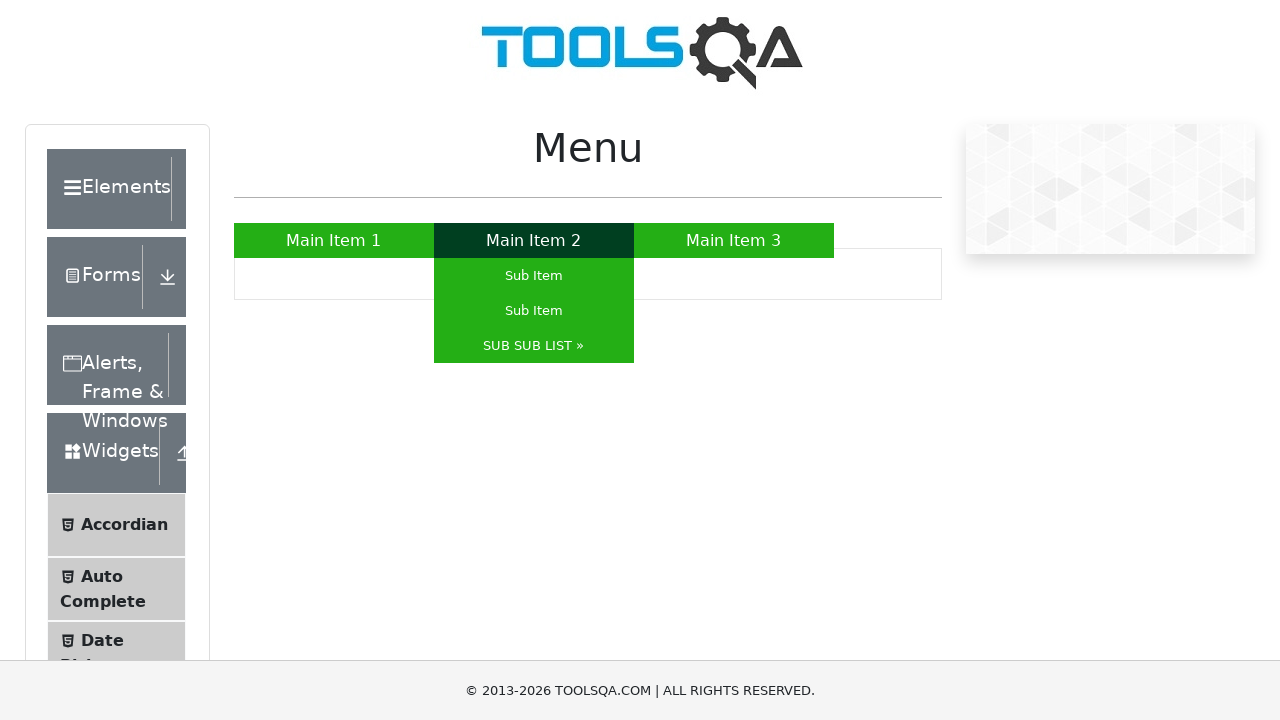